Tests JavaScript execution by running scripts to modify page elements and verifying the changes

Starting URL: https://example.com

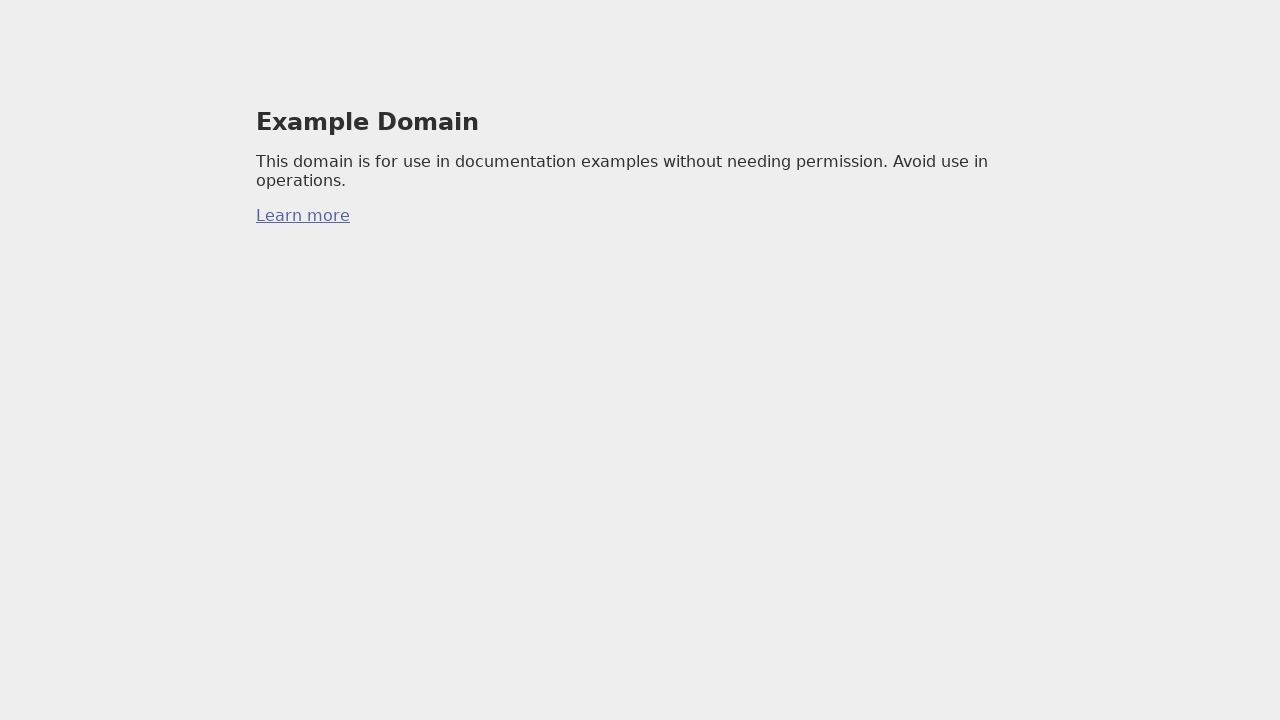

Executed JavaScript to retrieve user agent string
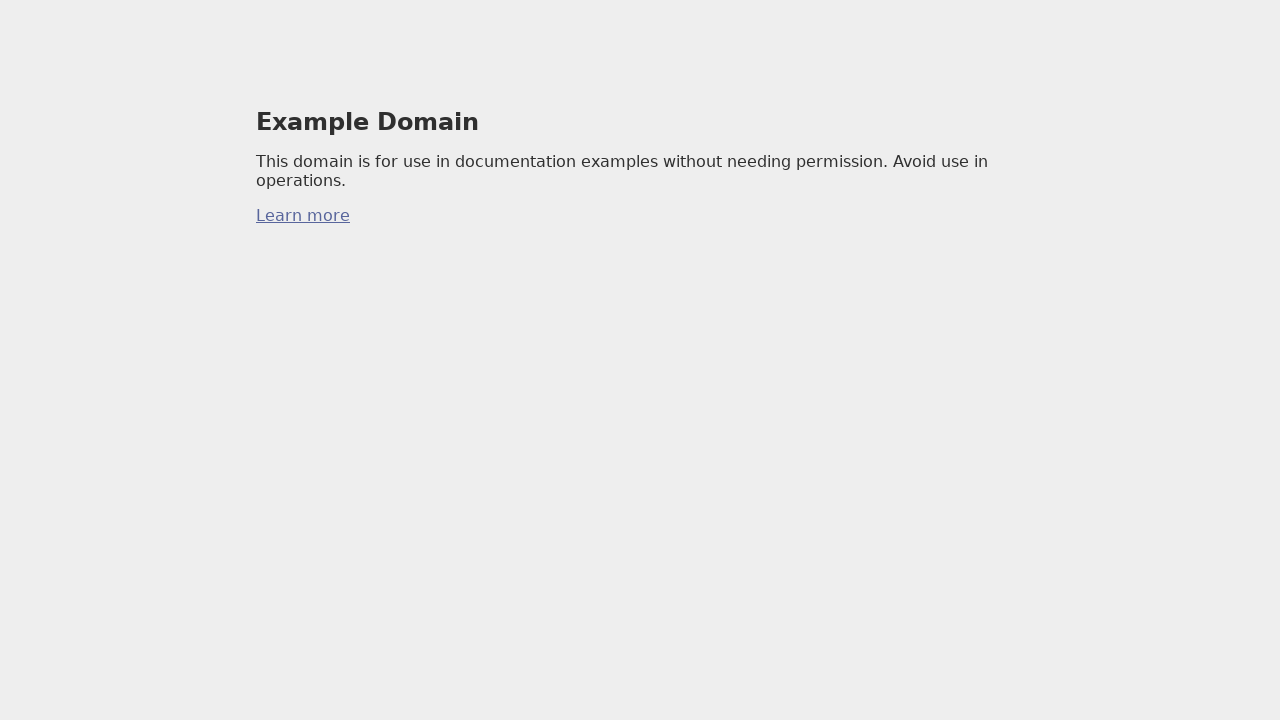

Verified user agent string is not null
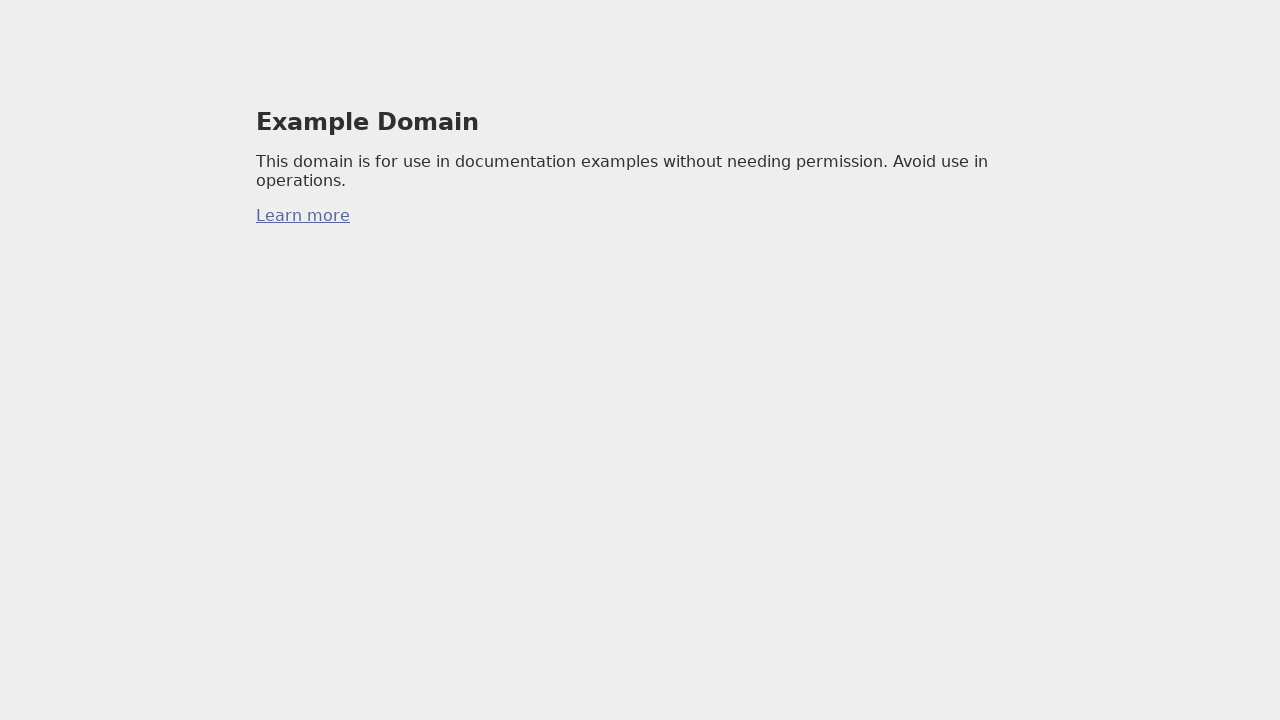

Executed JavaScript to modify h1 element: changed color to red and set data-test attribute to 'modified'
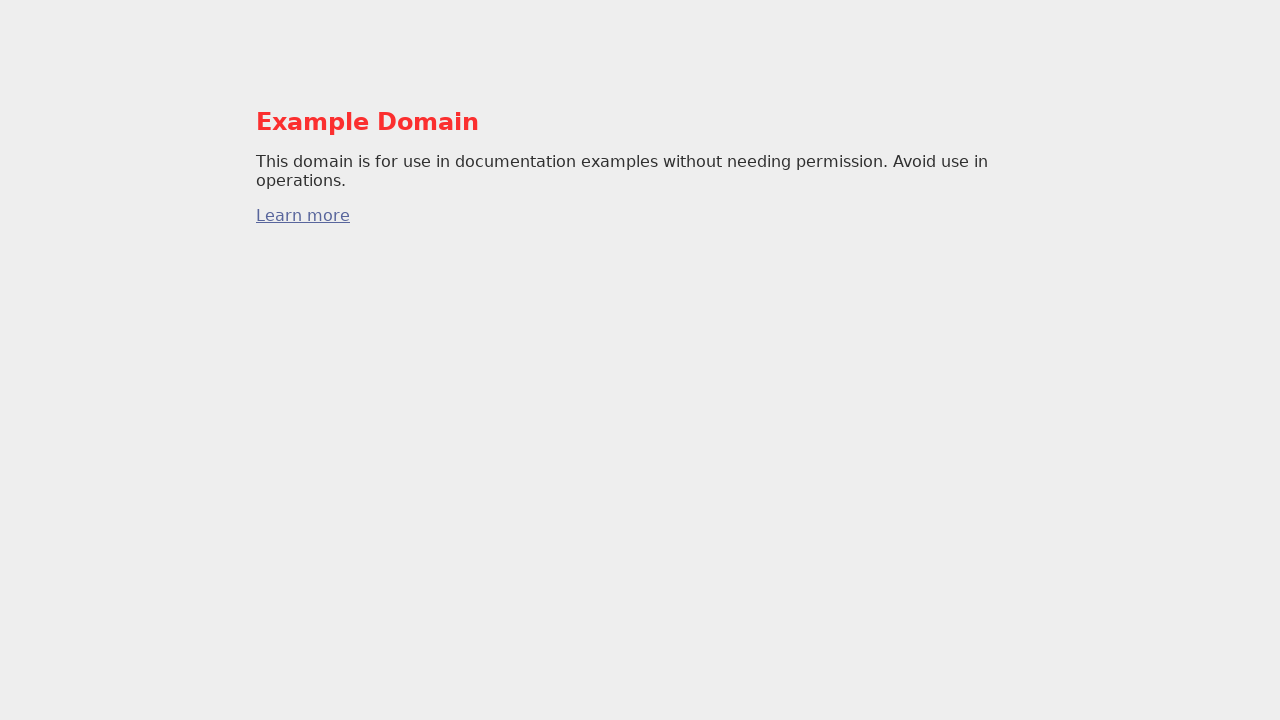

Located h1 heading element
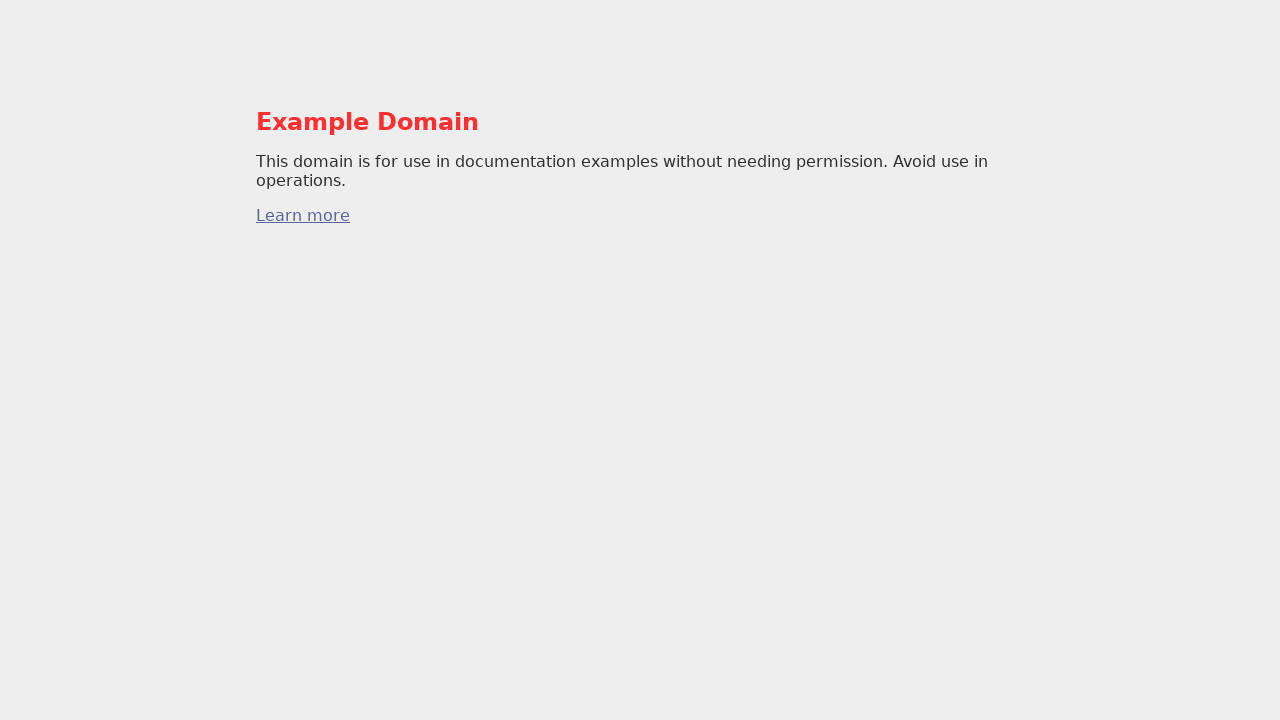

Verified h1 element has data-test attribute set to 'modified'
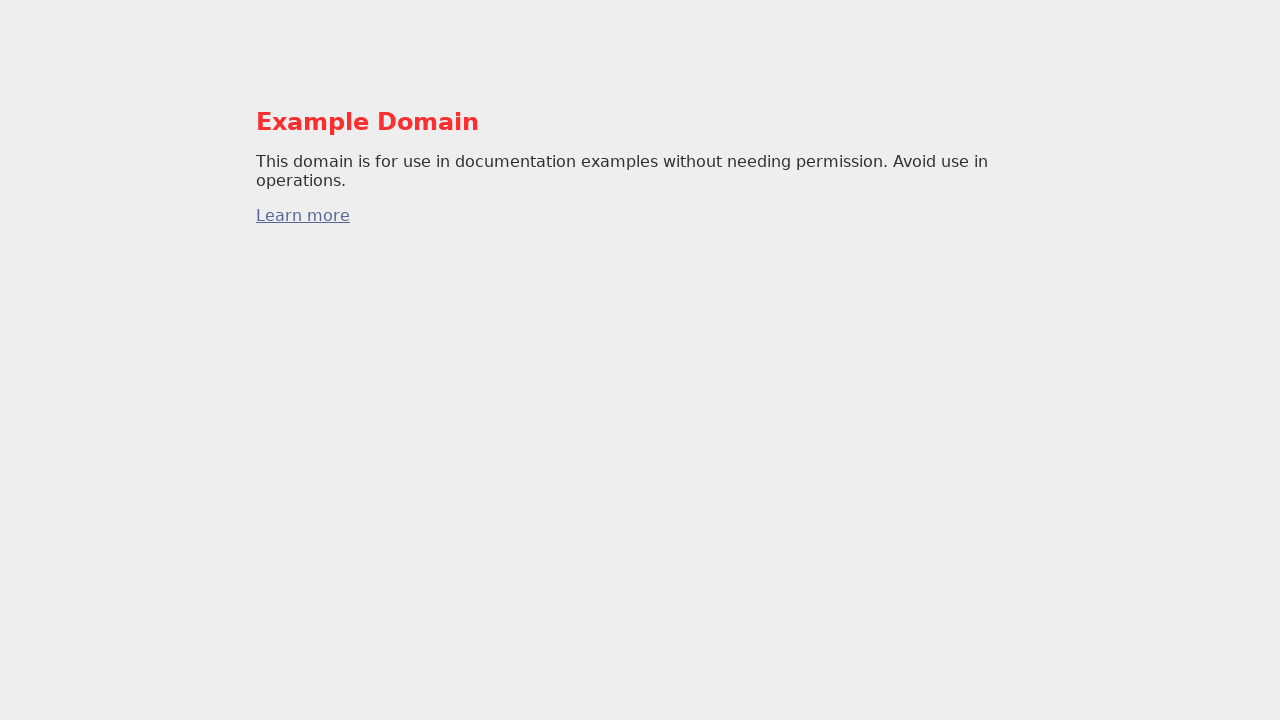

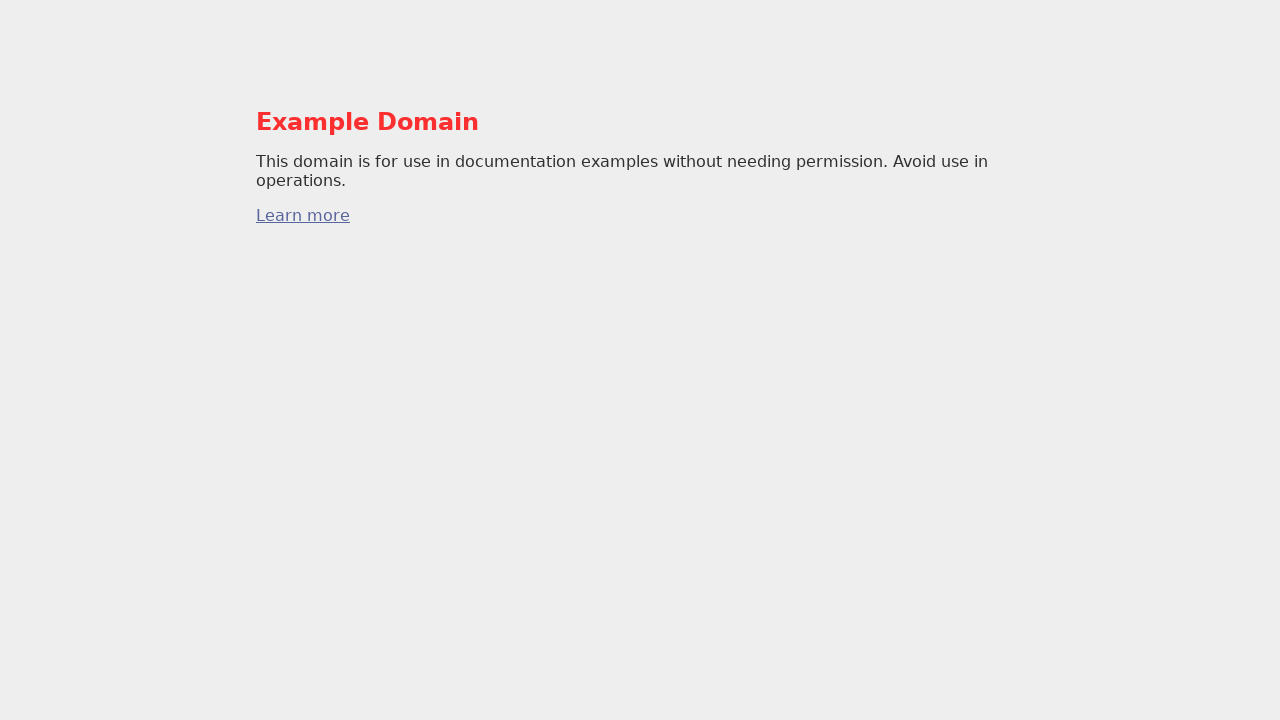